Tests drag and drop functionality by dragging an element and dropping it onto a target element

Starting URL: https://jqueryui.com/resources/demos/droppable/default.html

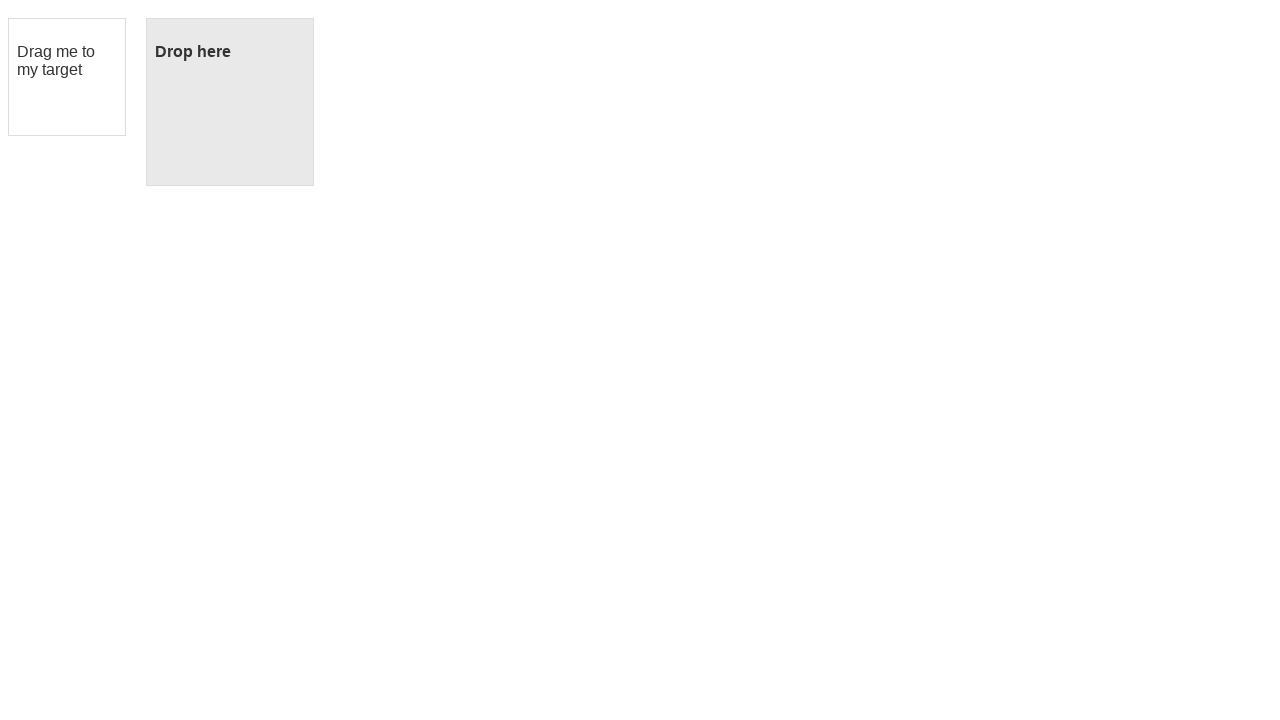

Navigated to jQuery UI drag and drop demo page
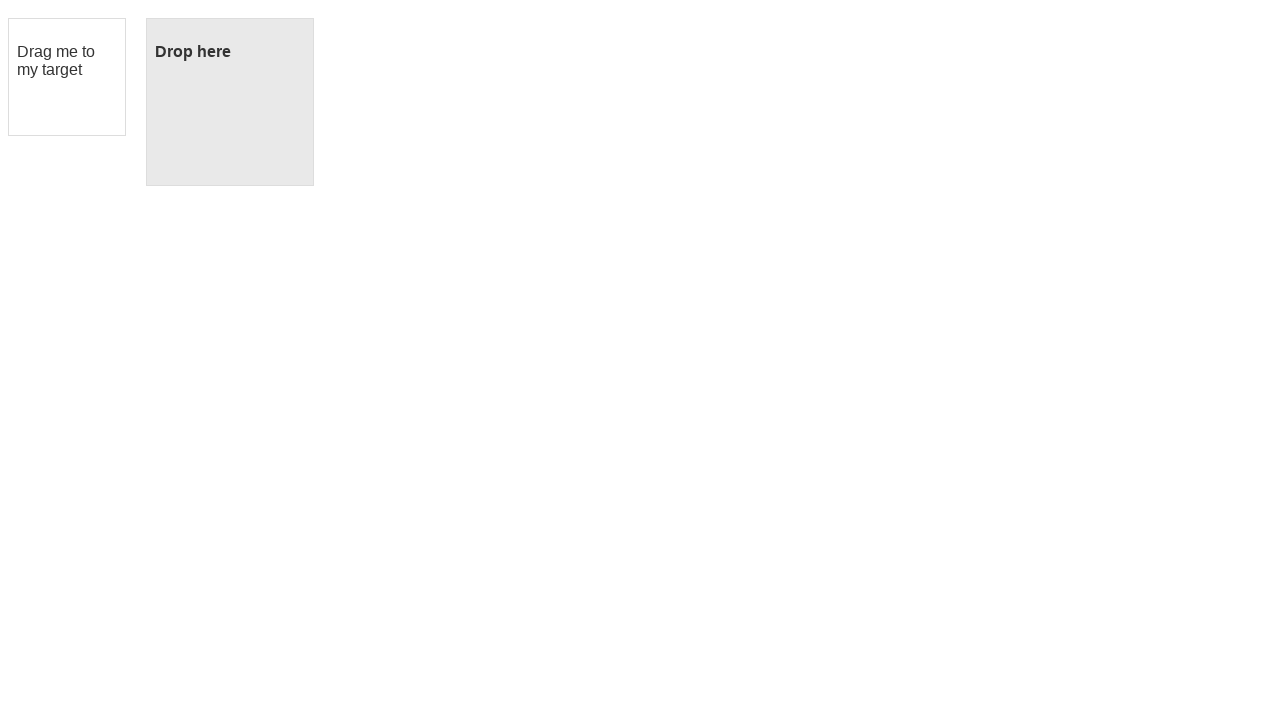

Located the draggable element
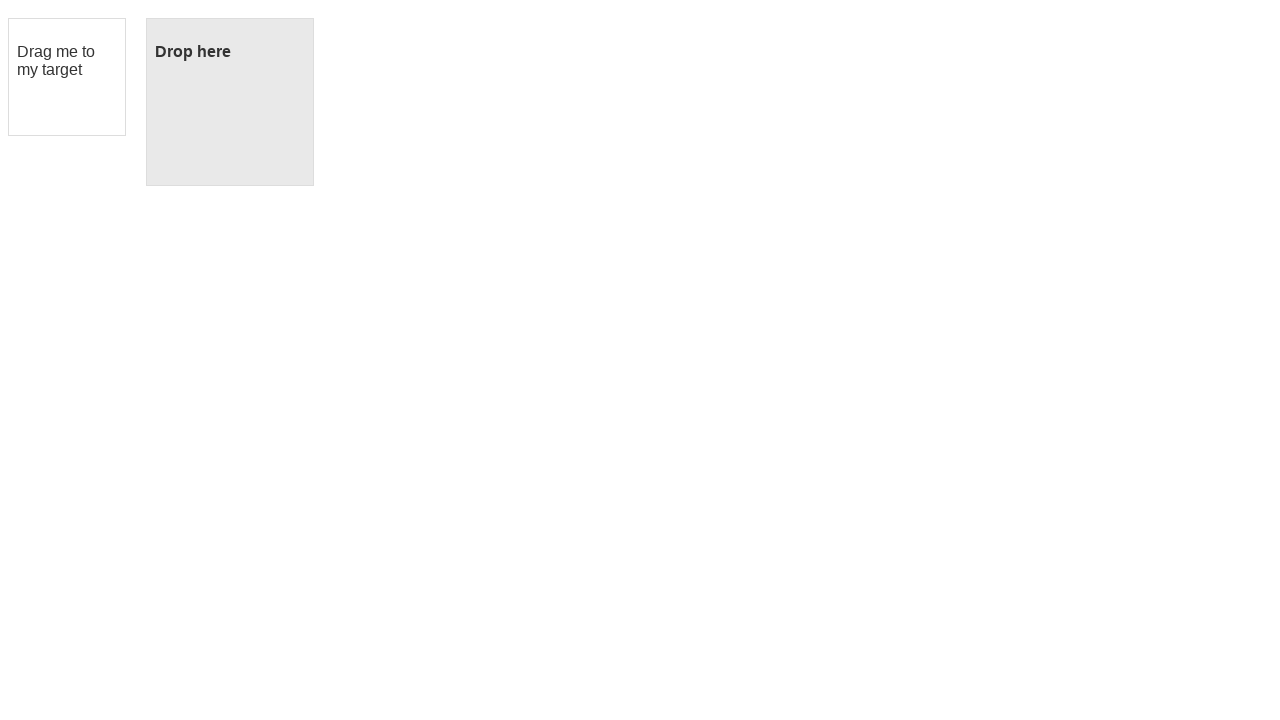

Located the droppable target element
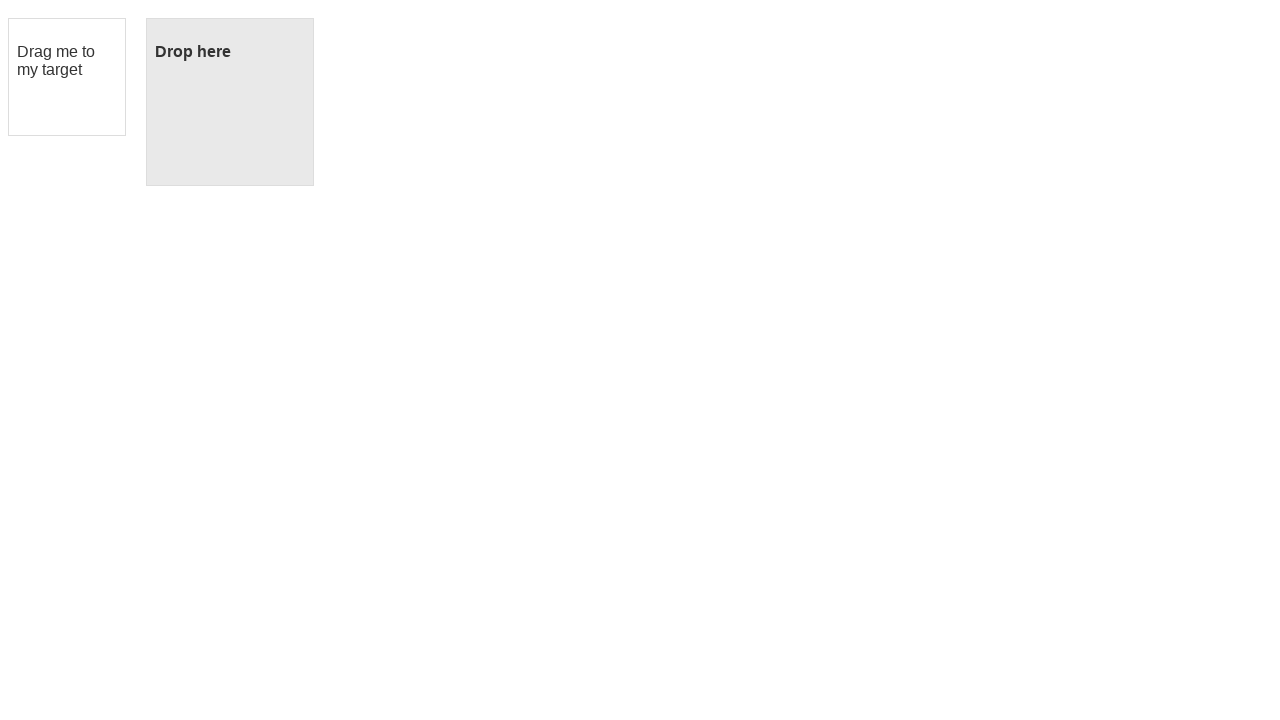

Dragged the draggable element onto the droppable target at (230, 102)
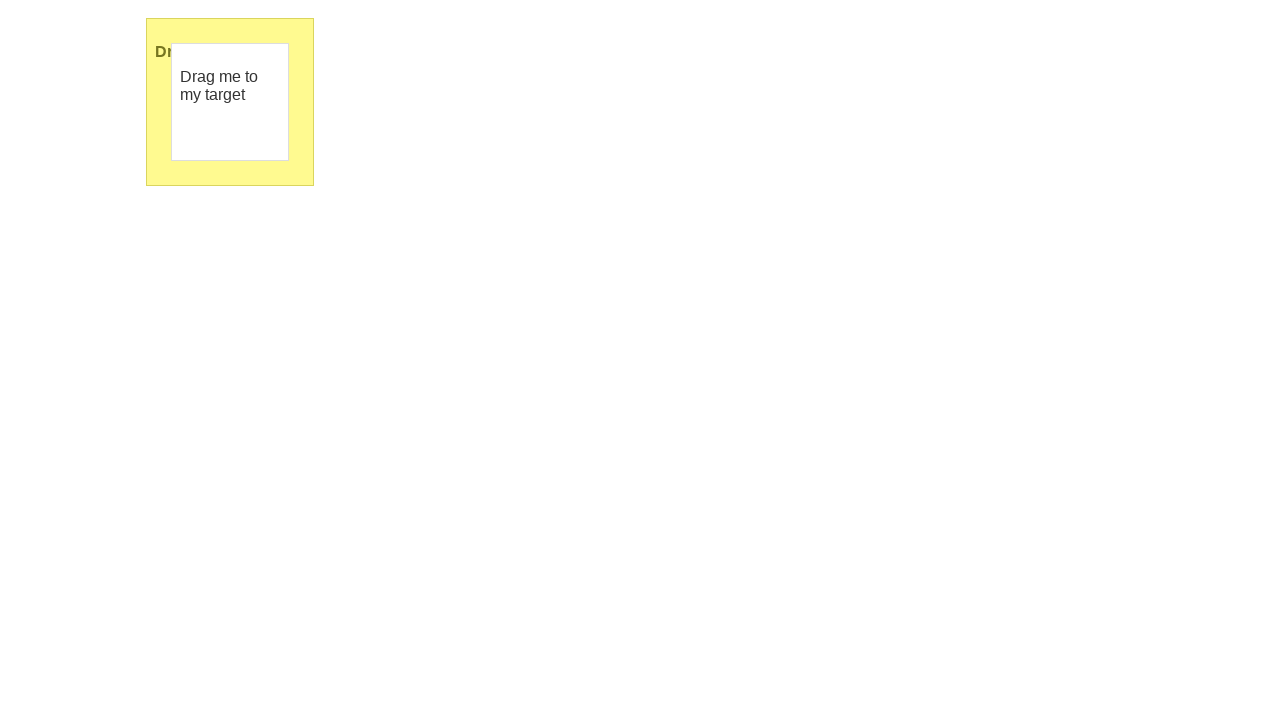

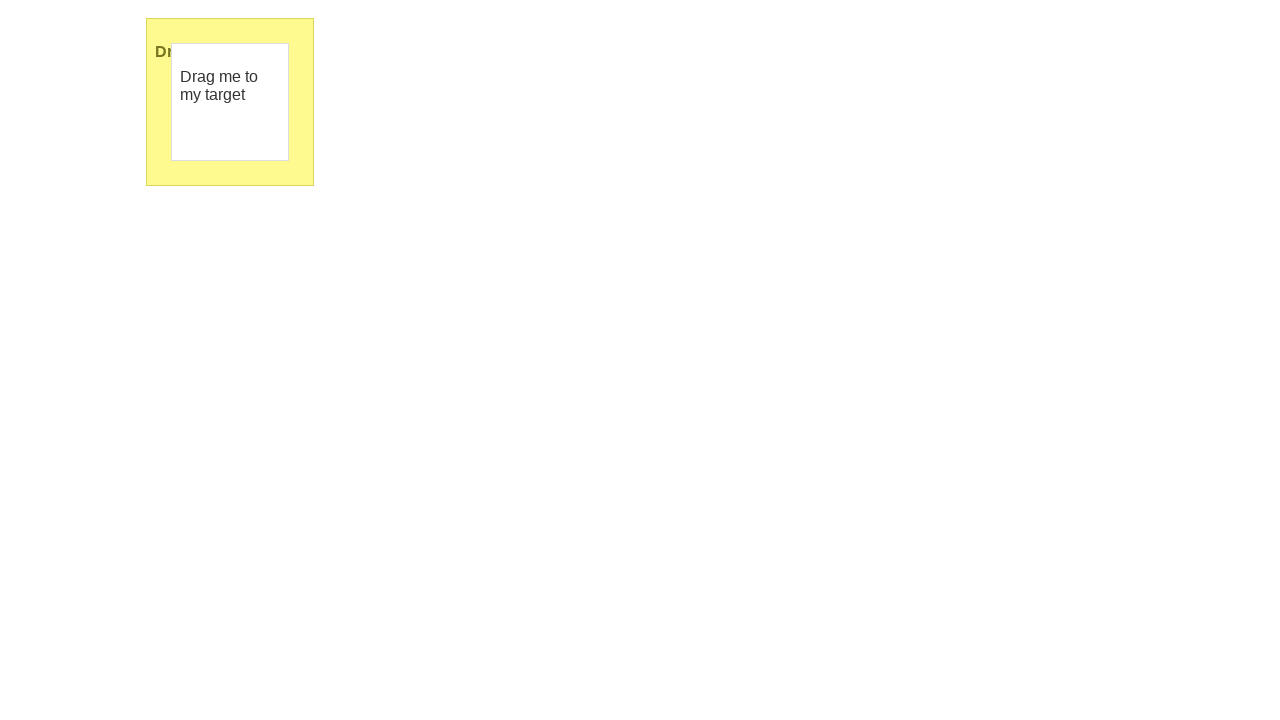